Tests the State and City dropdown selection on the practice form by selecting NCR state and Delhi city

Starting URL: https://demoqa.com/

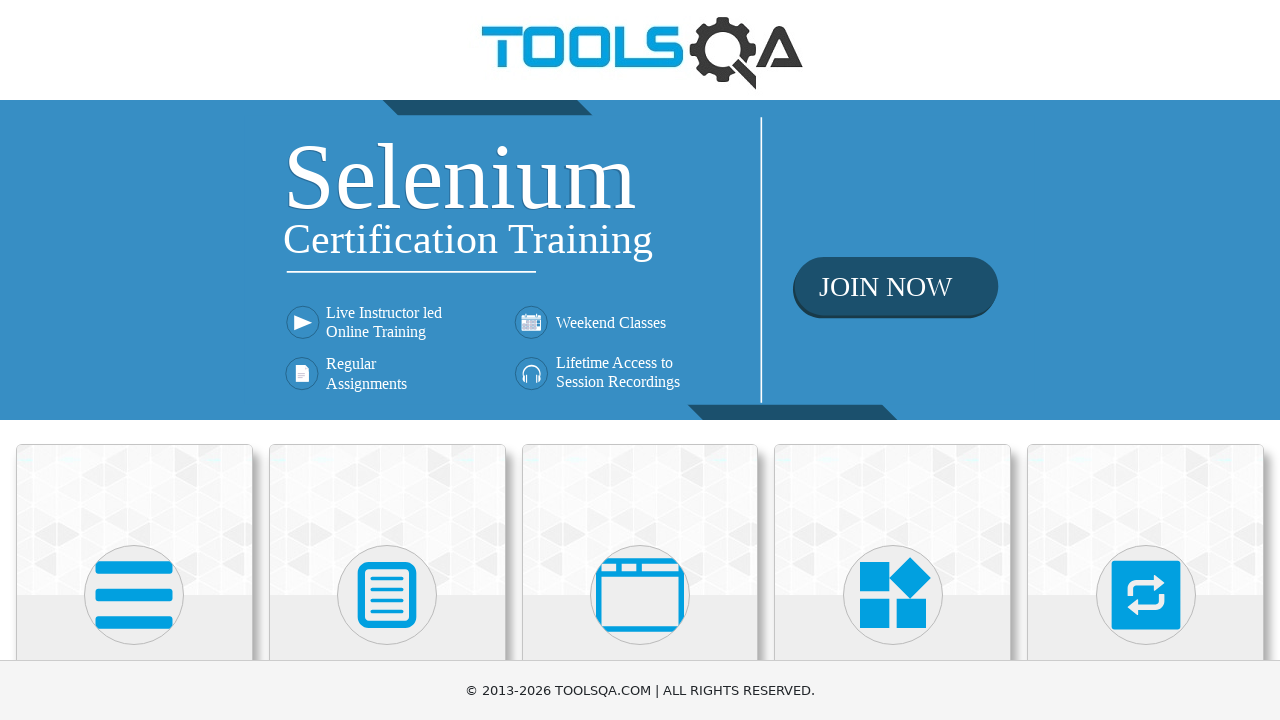

Scrolled down to reveal Forms section
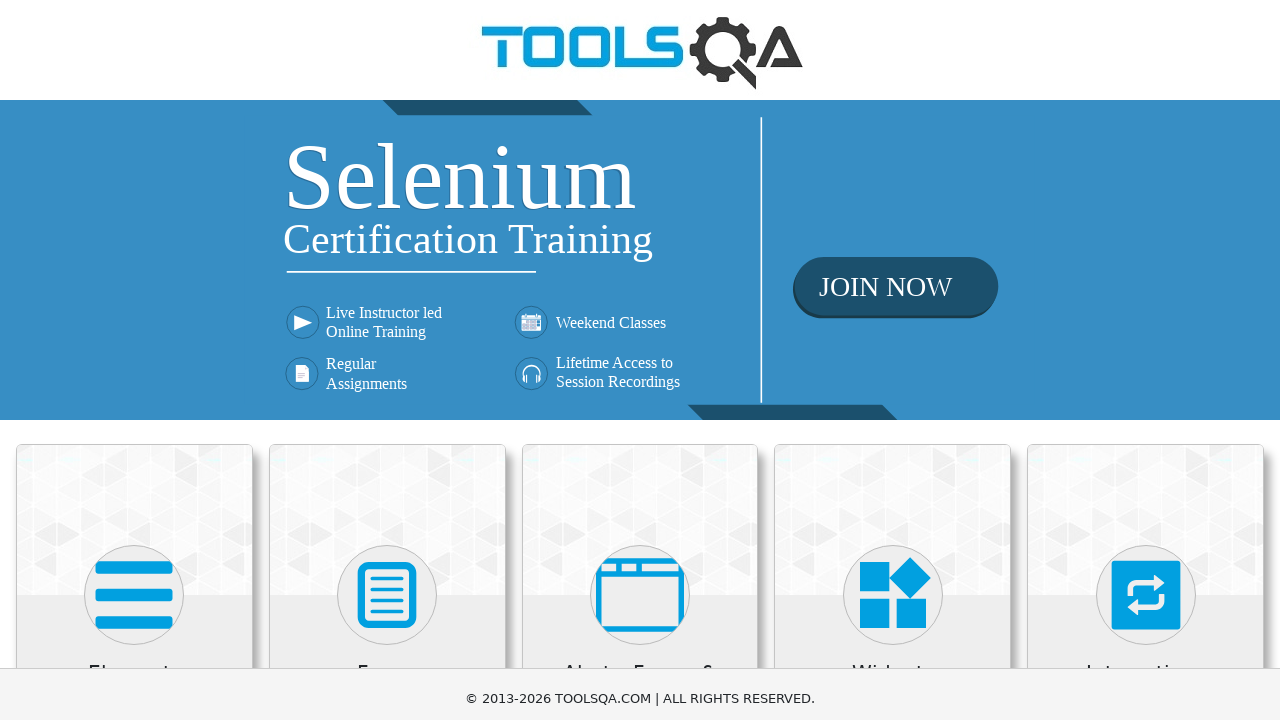

Clicked on Forms section at (387, 173) on xpath=//h5[text()='Forms']
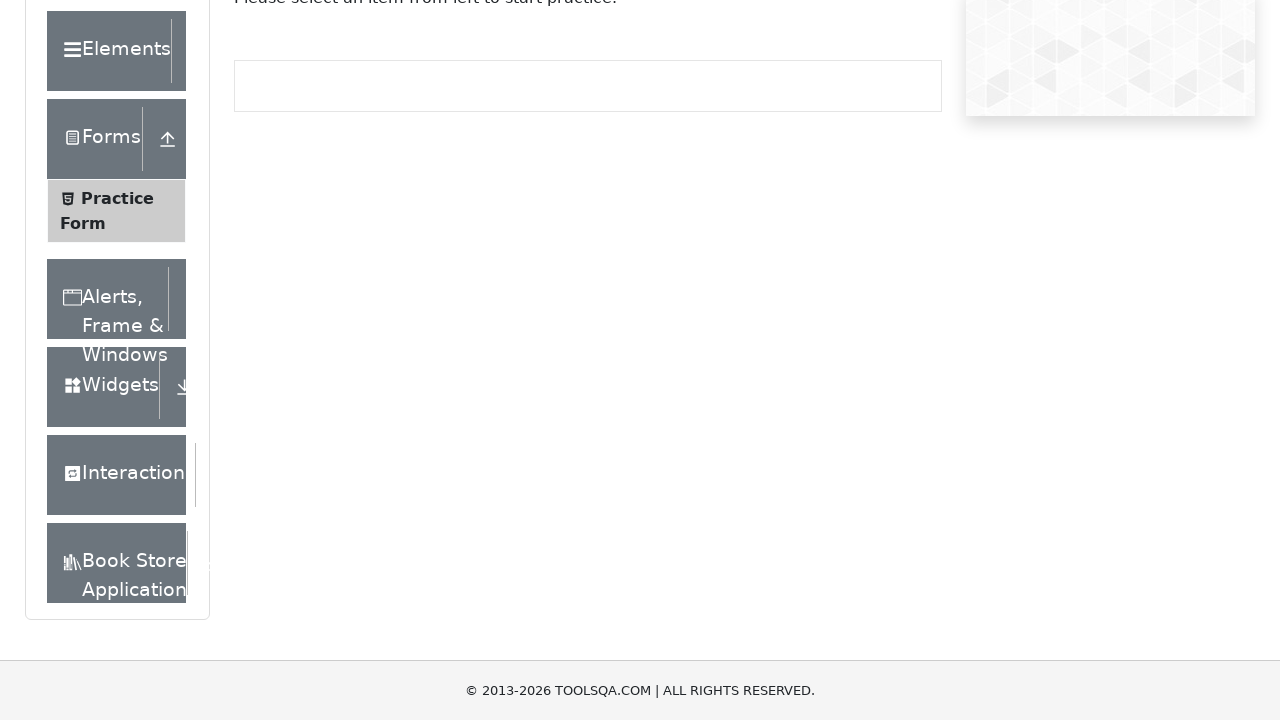

Clicked on Practice Form option at (117, 198) on xpath=//span[text()='Practice Form']
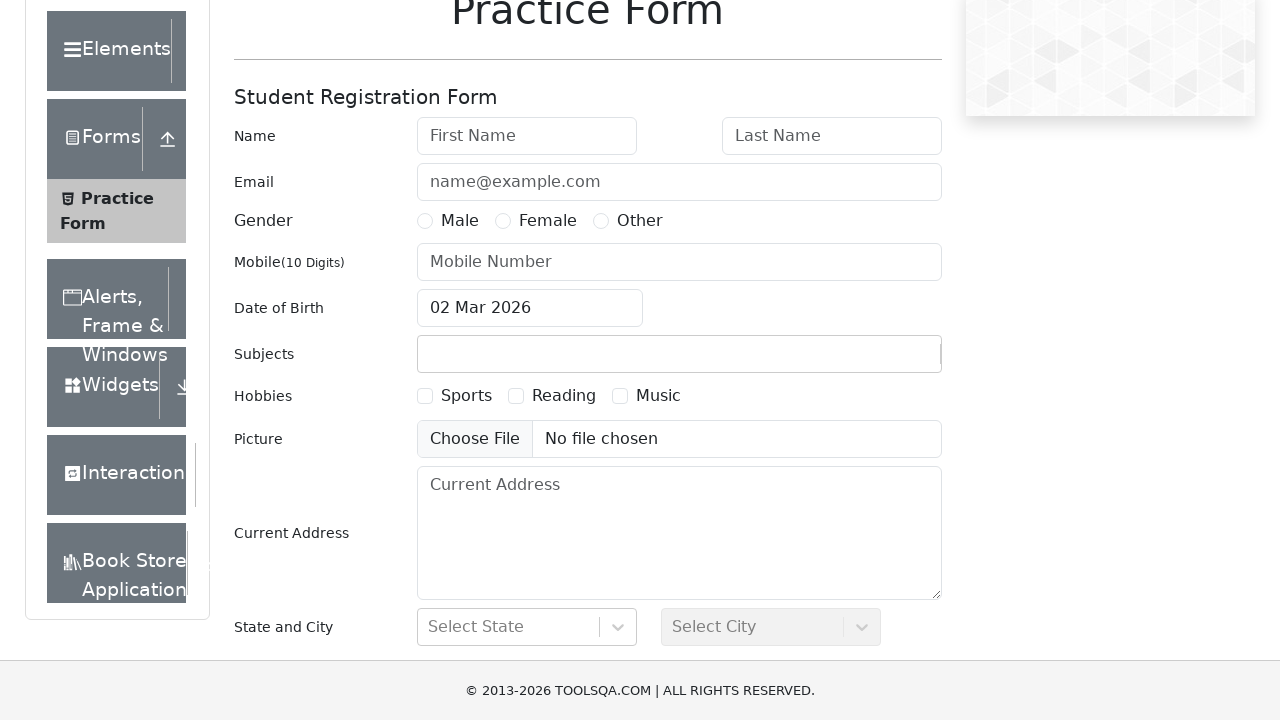

Filled State dropdown with 'NCR' on #react-select-3-input
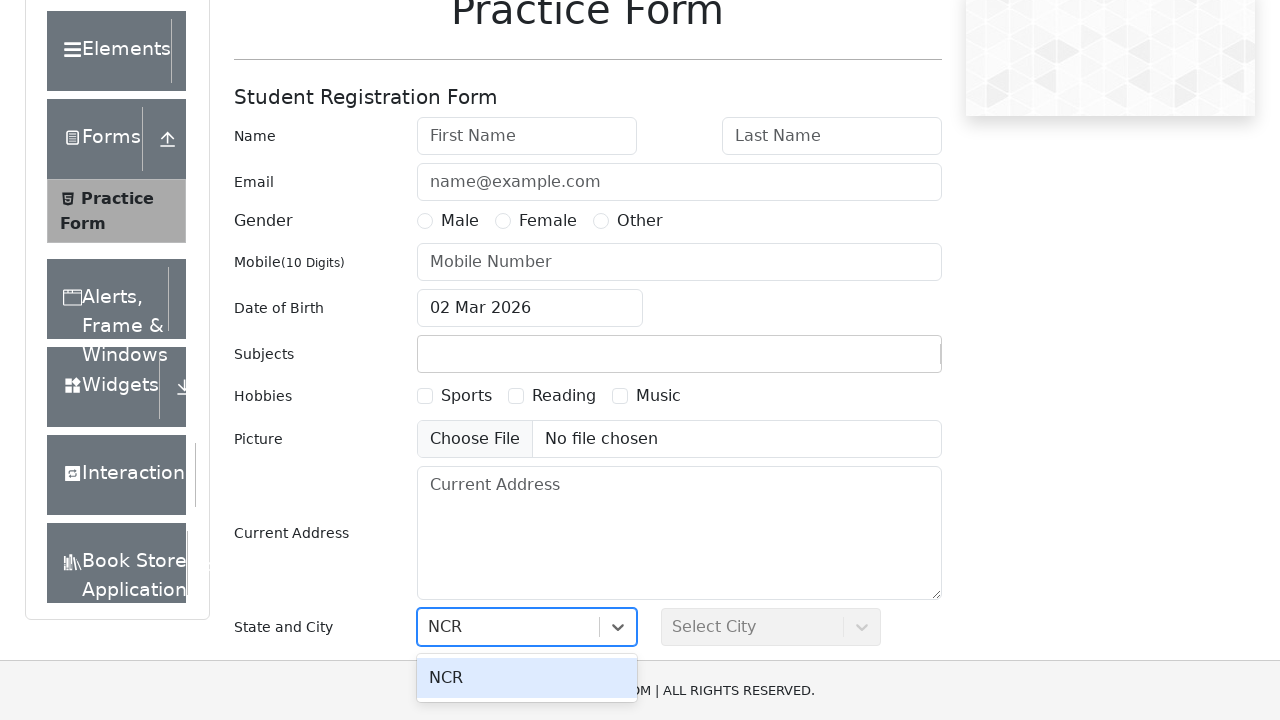

Pressed Enter to confirm NCR state selection on #react-select-3-input
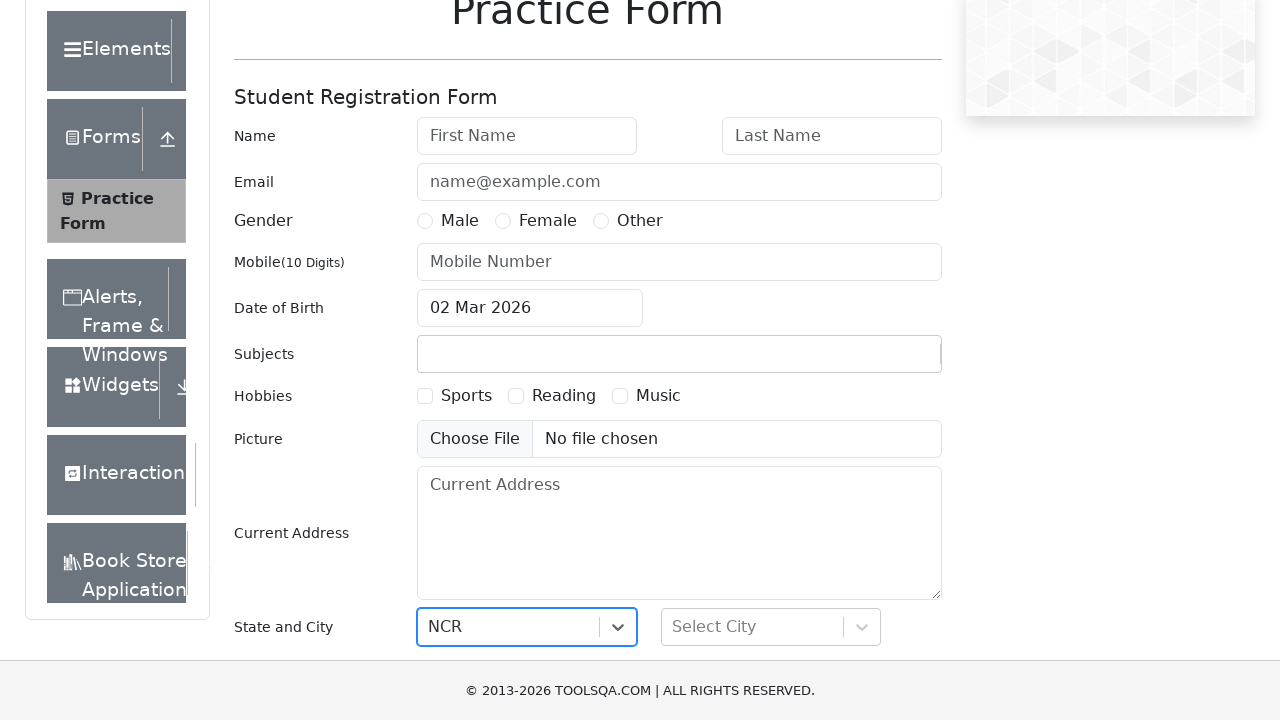

Filled City dropdown with 'Delhi' on #react-select-4-input
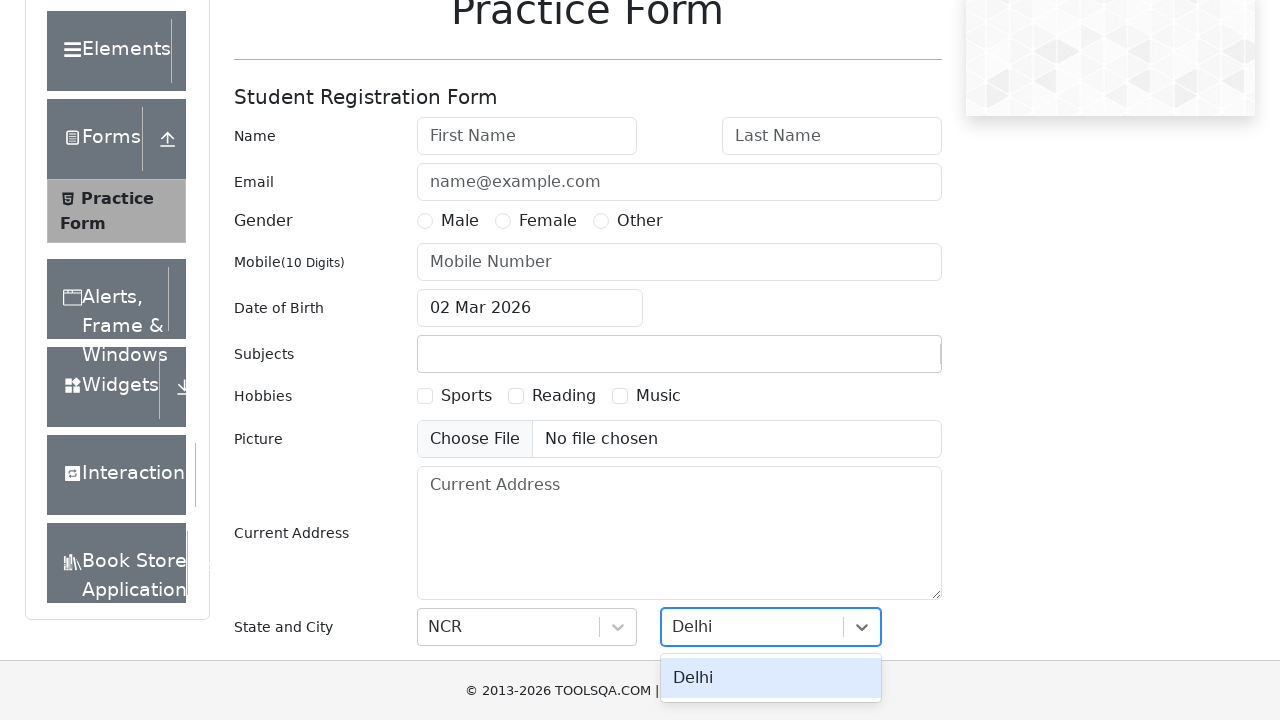

Pressed Enter to confirm Delhi city selection on #react-select-4-input
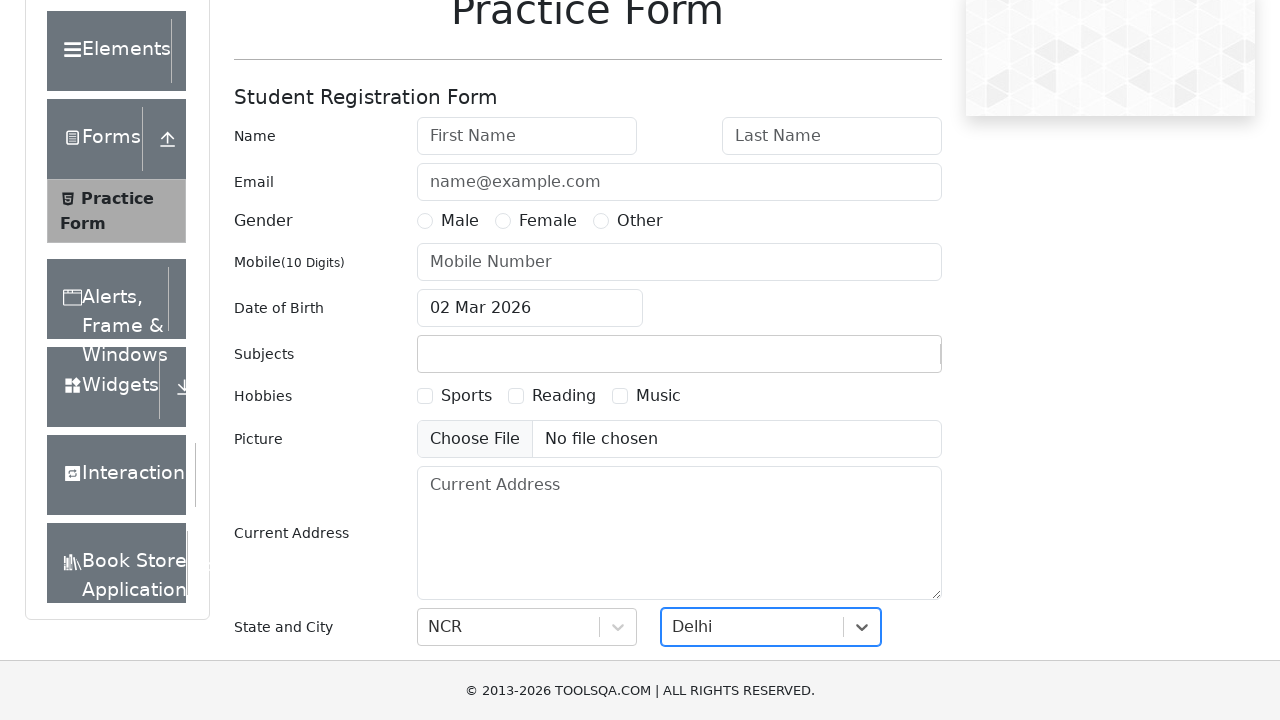

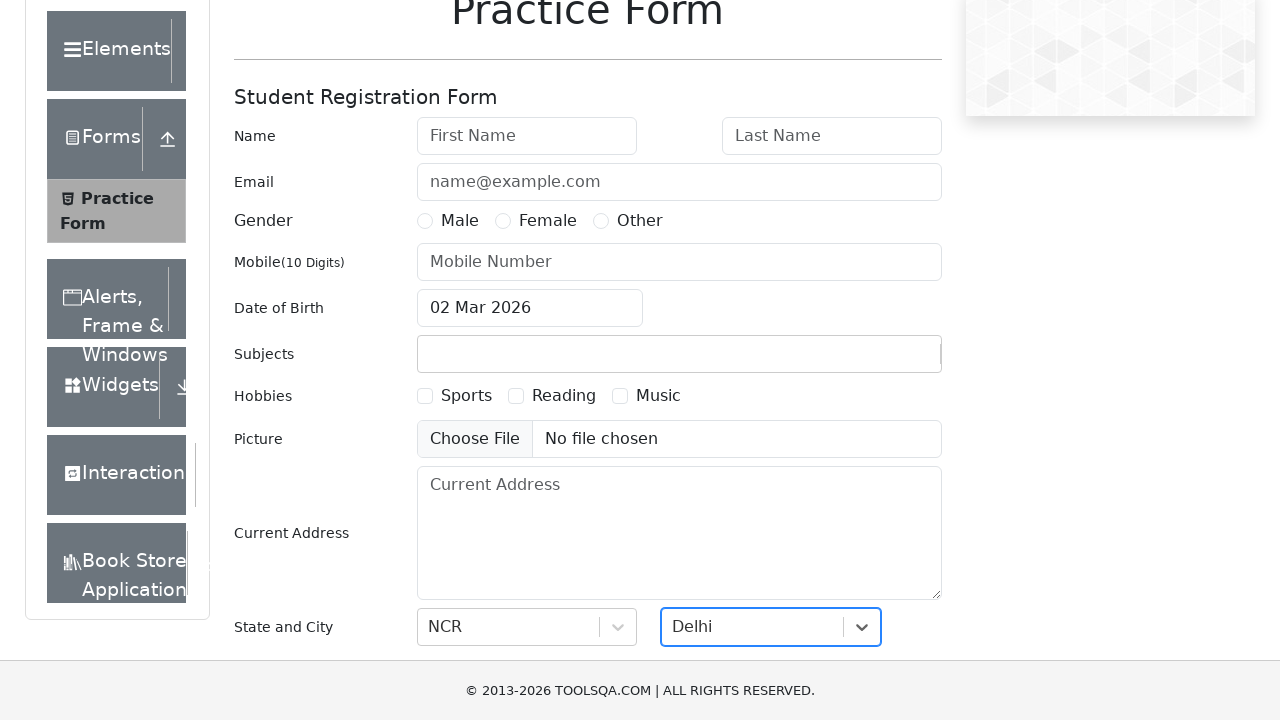